Tests clicking a button identified by its class name on a UI testing playground page that demonstrates class attribute challenges.

Starting URL: http://uitestingplayground.com/classattr

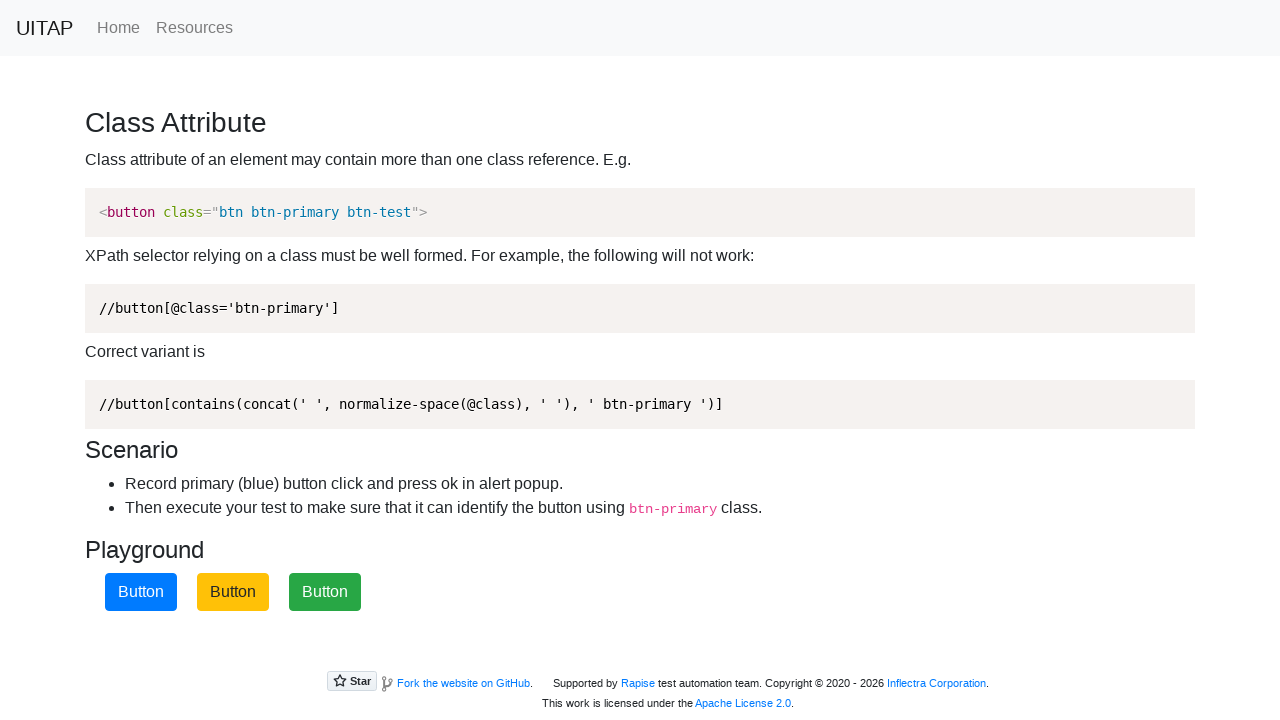

Clicked the primary button identified by class name on class attribute challenge page at (141, 592) on .btn-primary
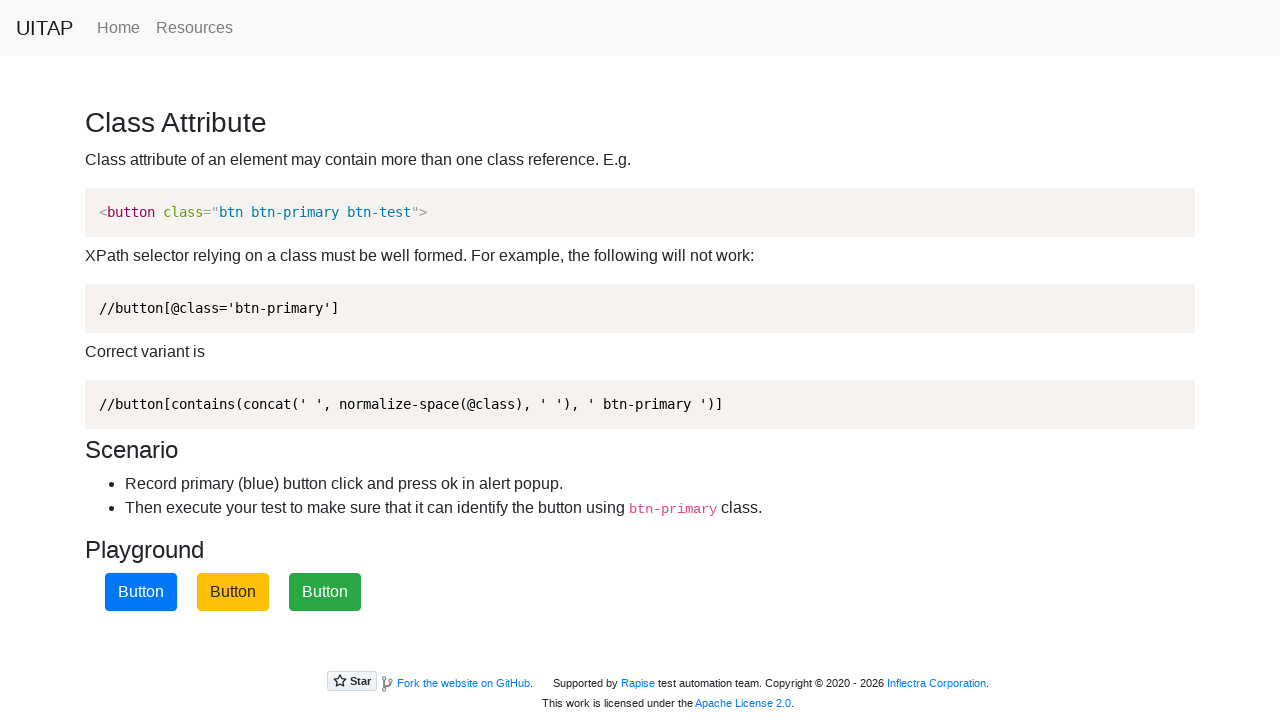

Waited 1 second for response
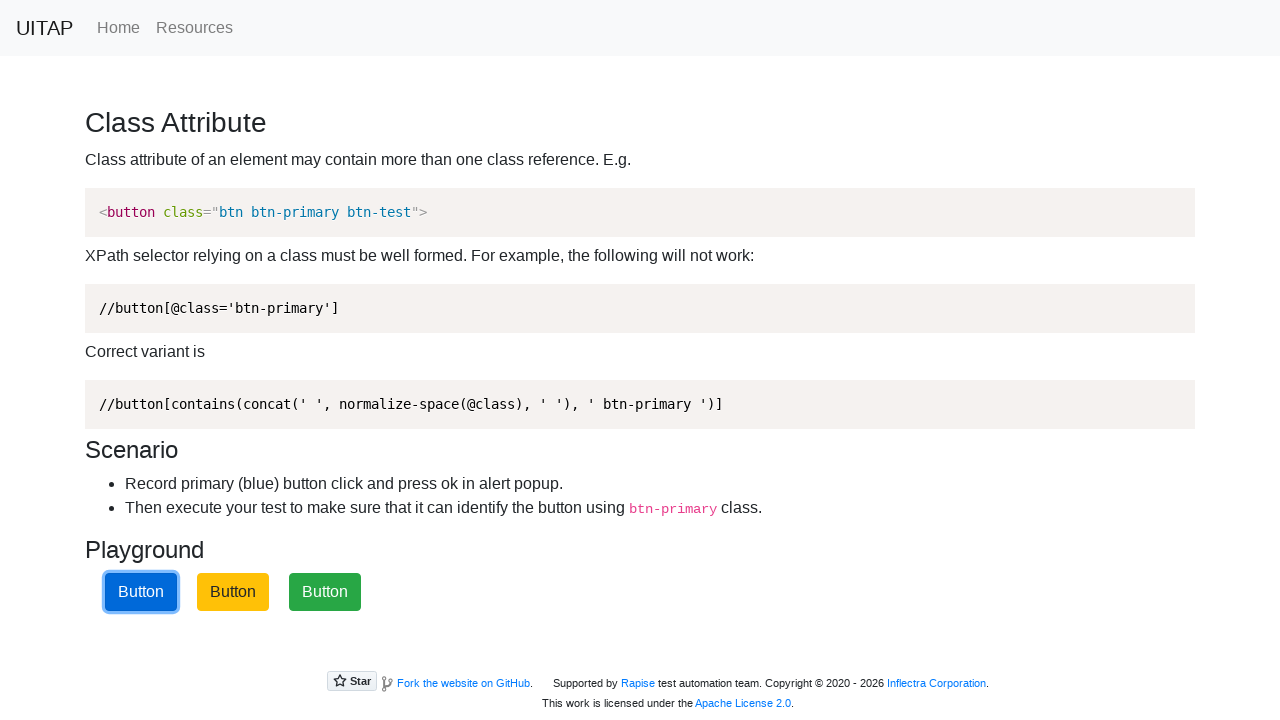

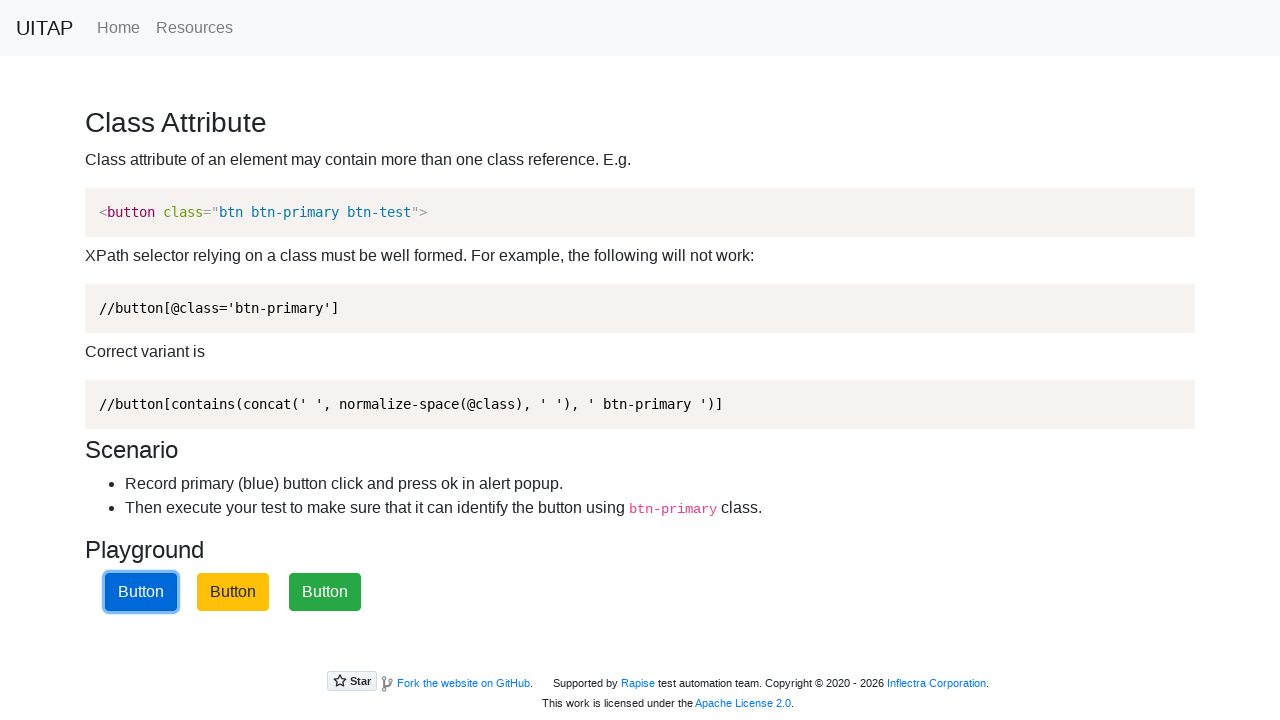